Tests the jQuery UI datepicker widget by switching to the demo iframe, opening the datepicker, selecting today's date, and verifying the date was selected.

Starting URL: https://jqueryui.com/datepicker/

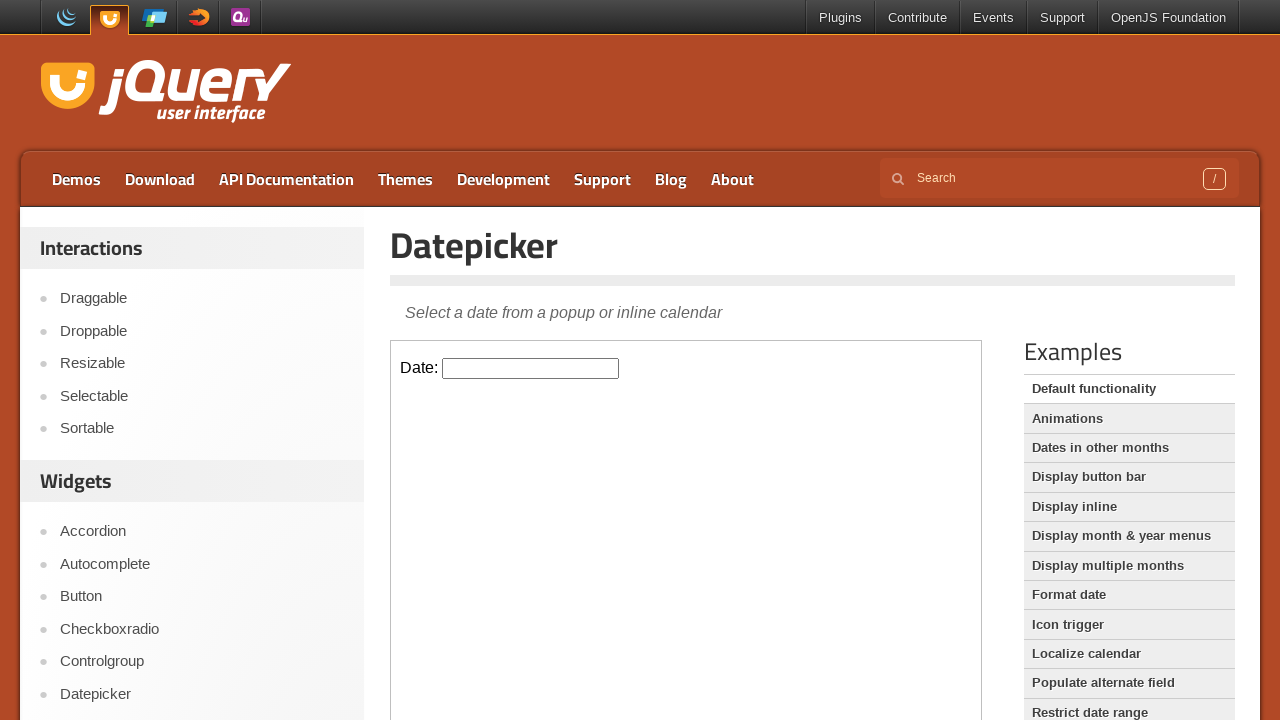

Waited for demo iframe to load
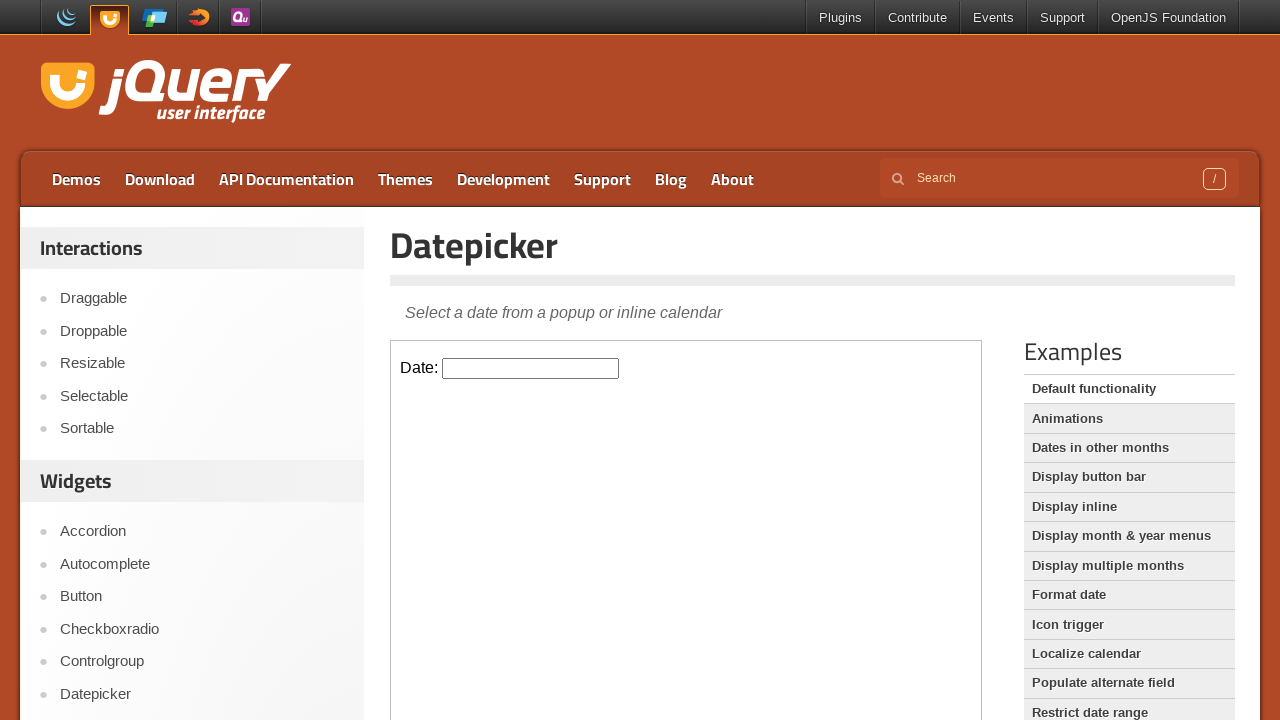

Switched to iframe containing datepicker
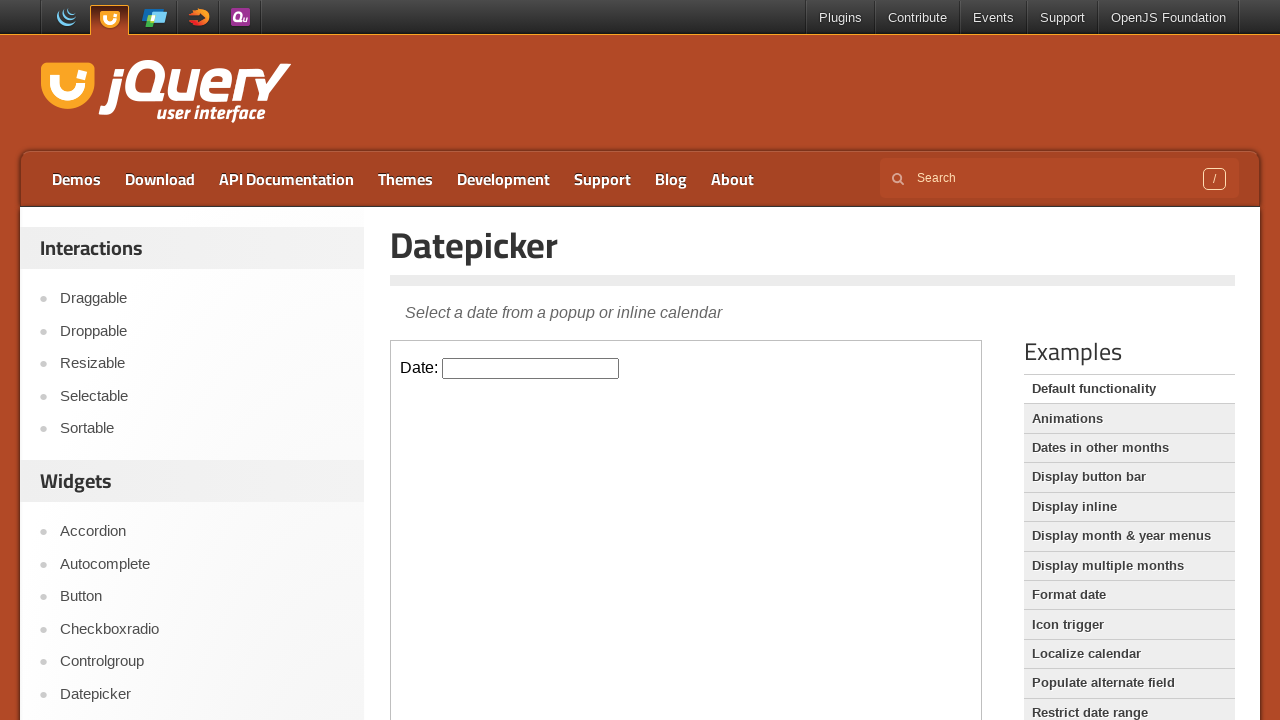

Clicked datepicker input to open calendar at (531, 368) on #datepicker
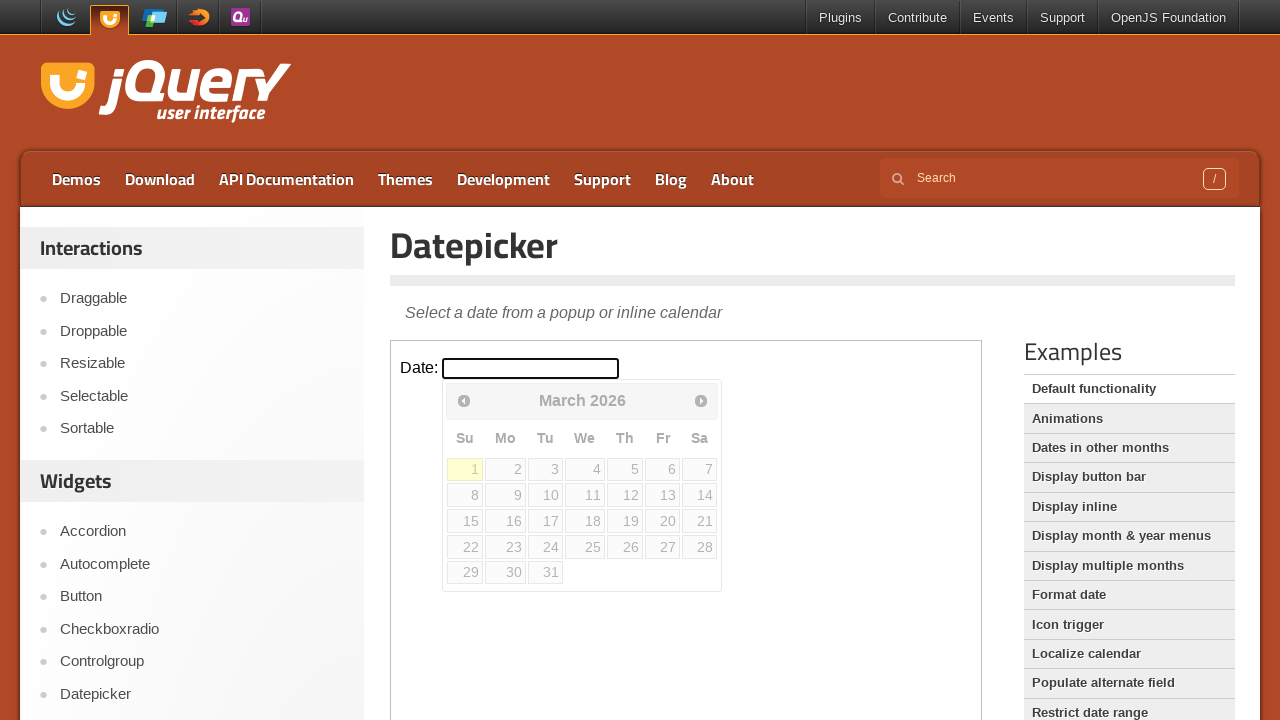

Selected today's date from calendar at (465, 469) on td.ui-datepicker-today a, td[class*='today'] a
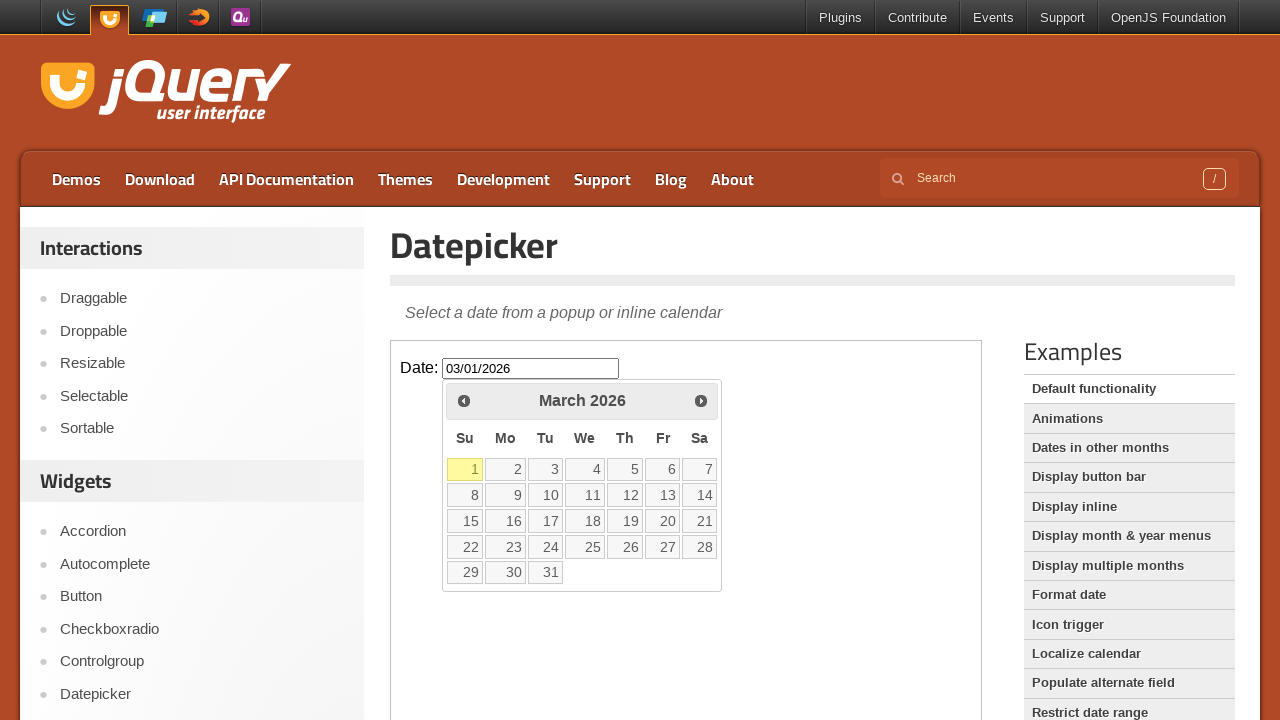

Clicked datepicker again to verify interaction at (531, 368) on #datepicker
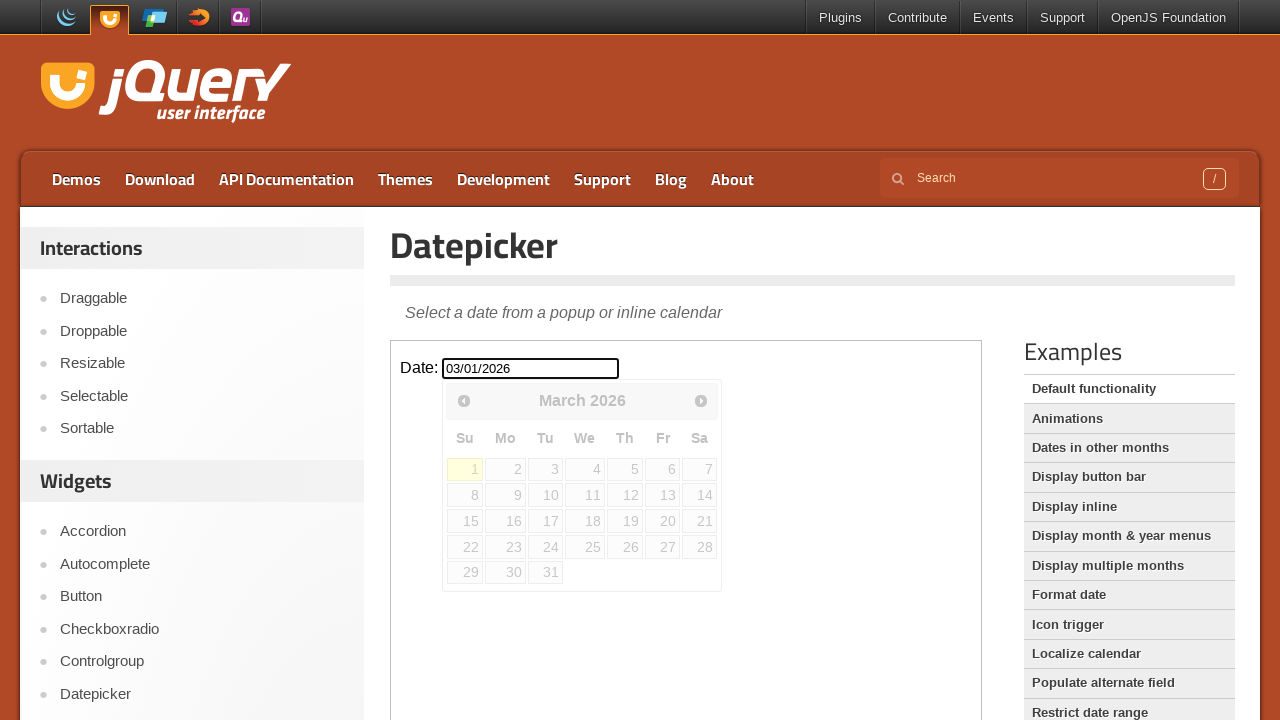

Waited 500ms for date value to be set
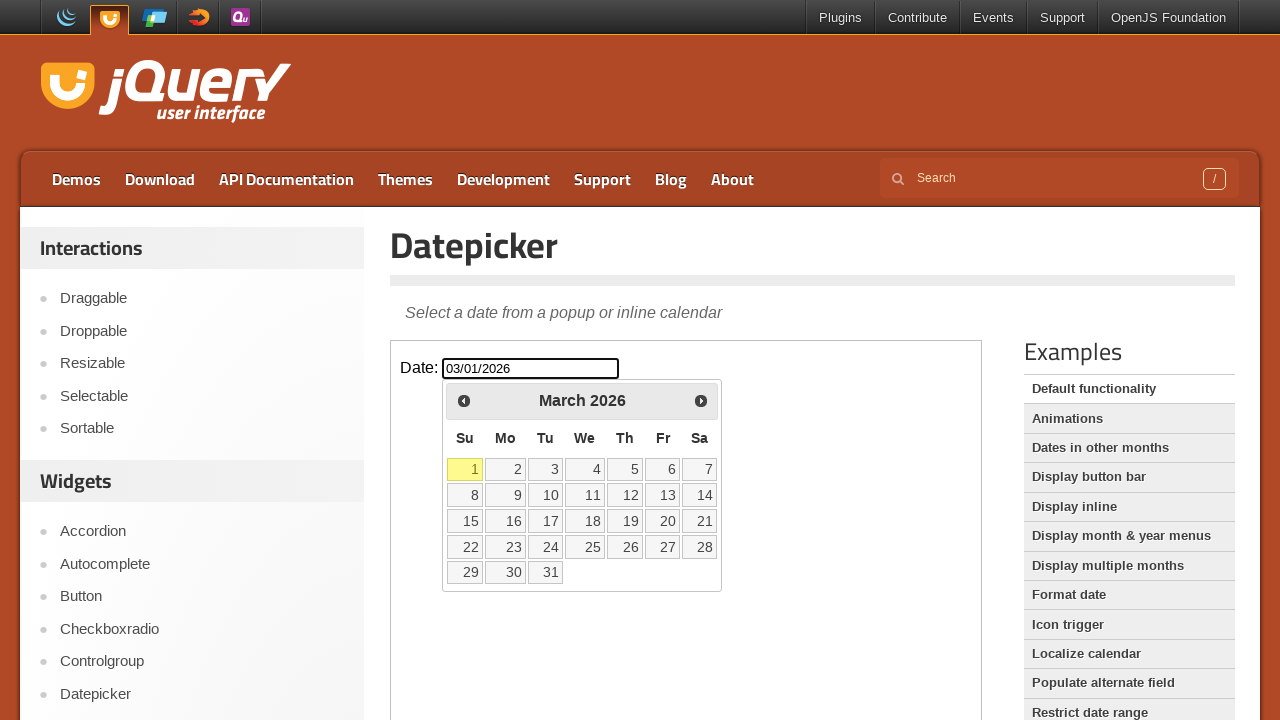

Retrieved datepicker value: None
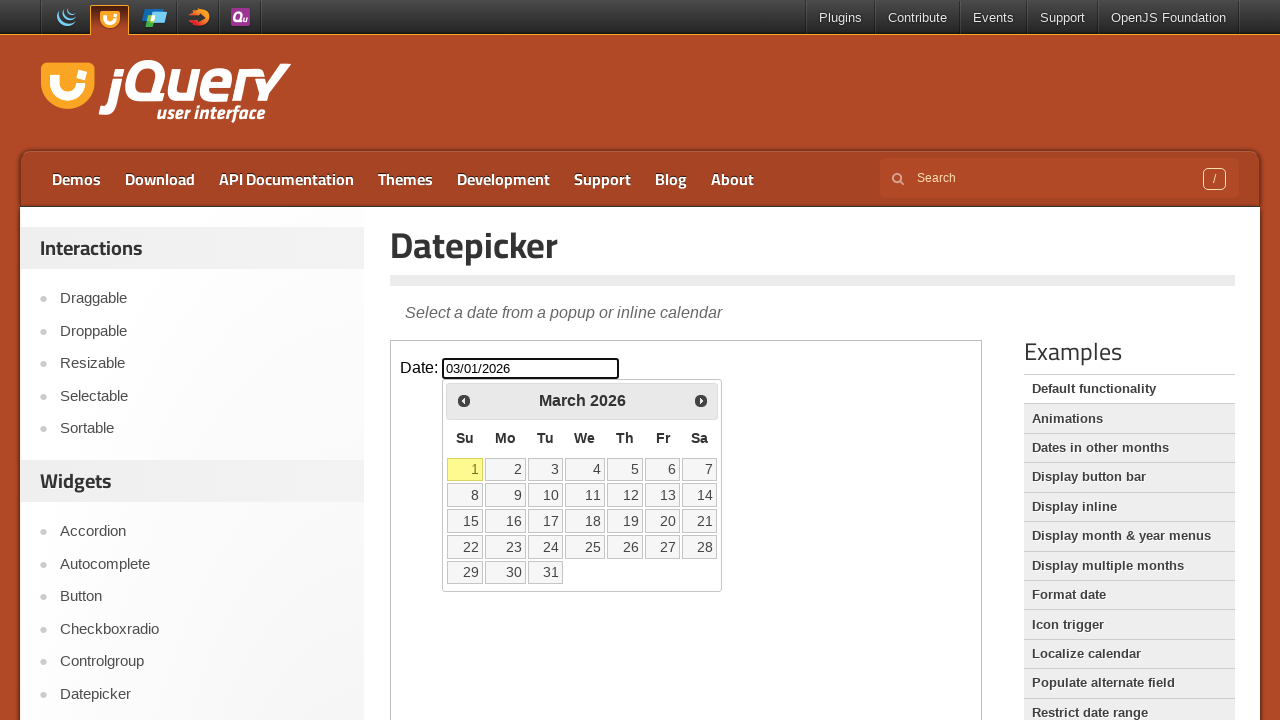

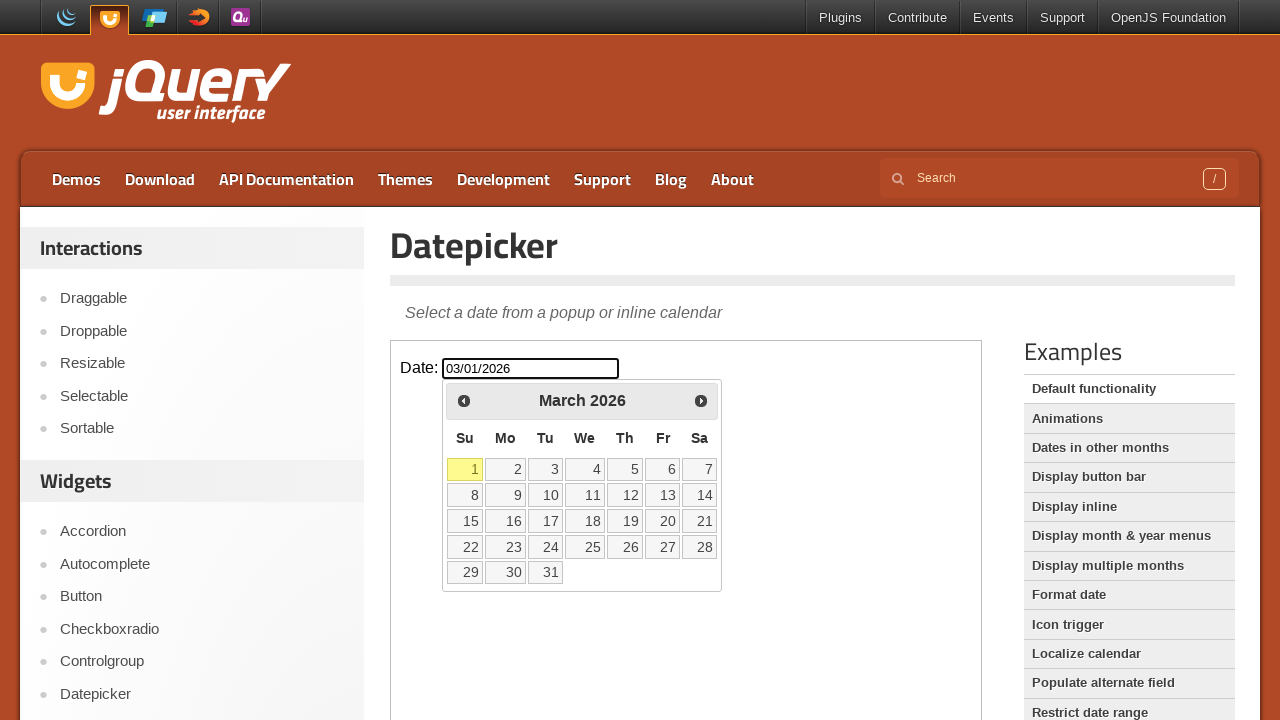